Tests form controls on a practice form by selecting a gender radio button, checking hobby checkboxes, and entering a date of birth

Starting URL: https://demoqa.com/automation-practice-form

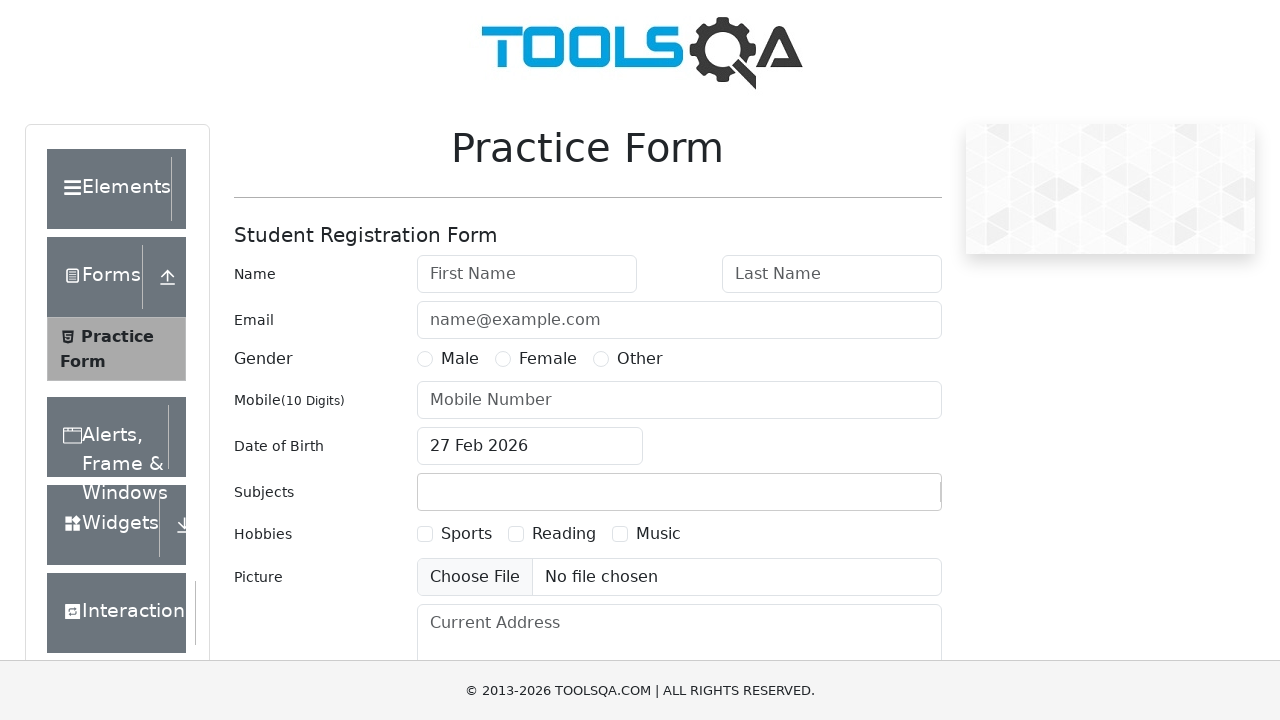

Selected Male gender radio button at (460, 359) on label[for='gender-radio-1']
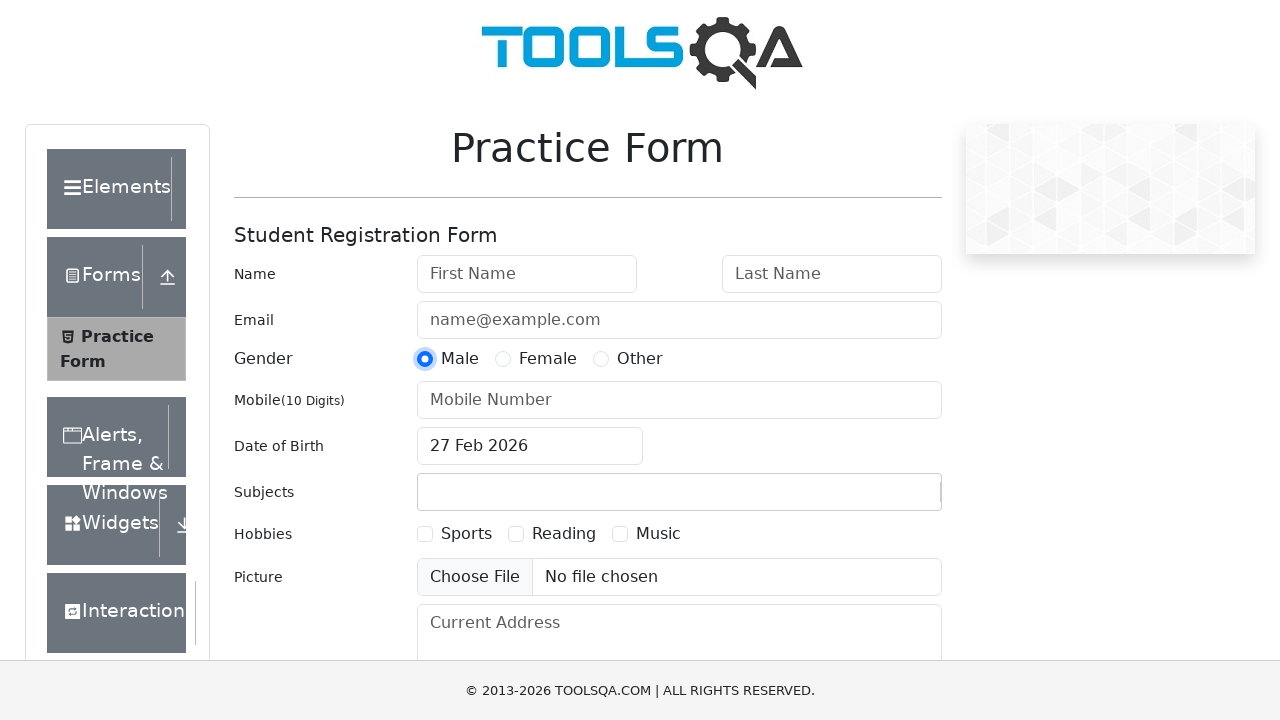

Checked Sports hobby checkbox at (466, 534) on label[for='hobbies-checkbox-1']
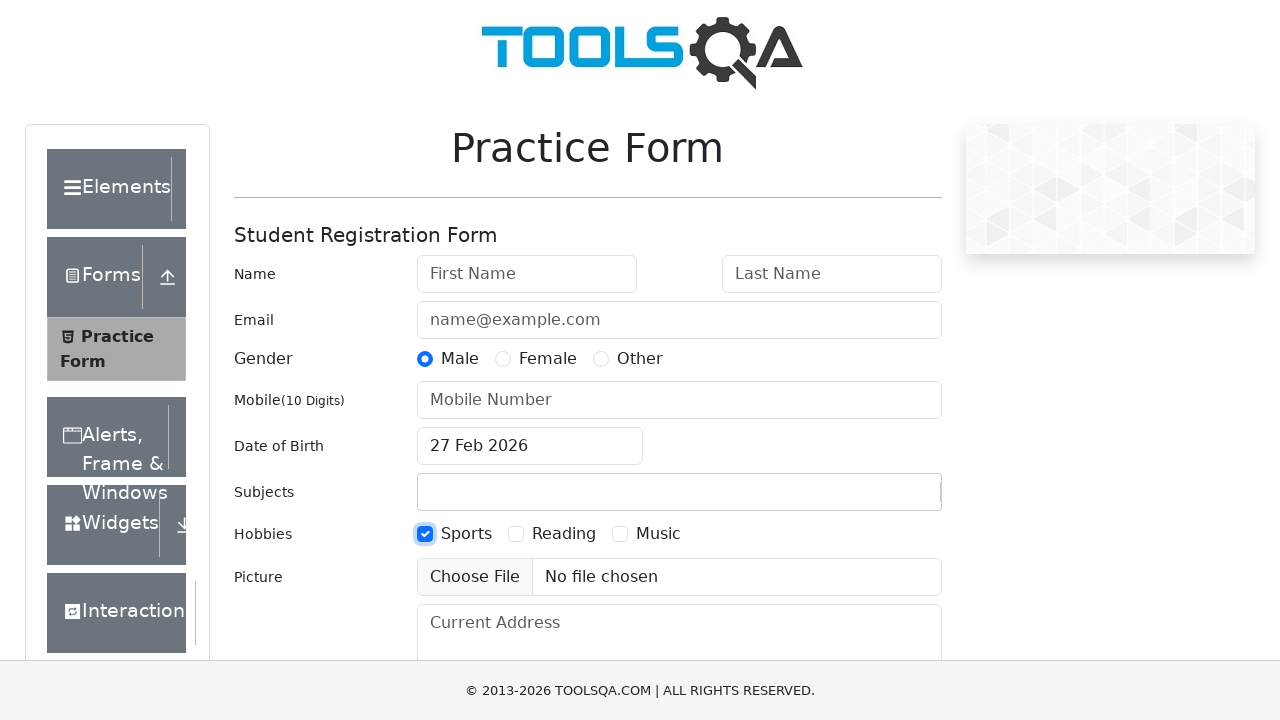

Checked Music hobby checkbox at (658, 534) on label[for='hobbies-checkbox-3']
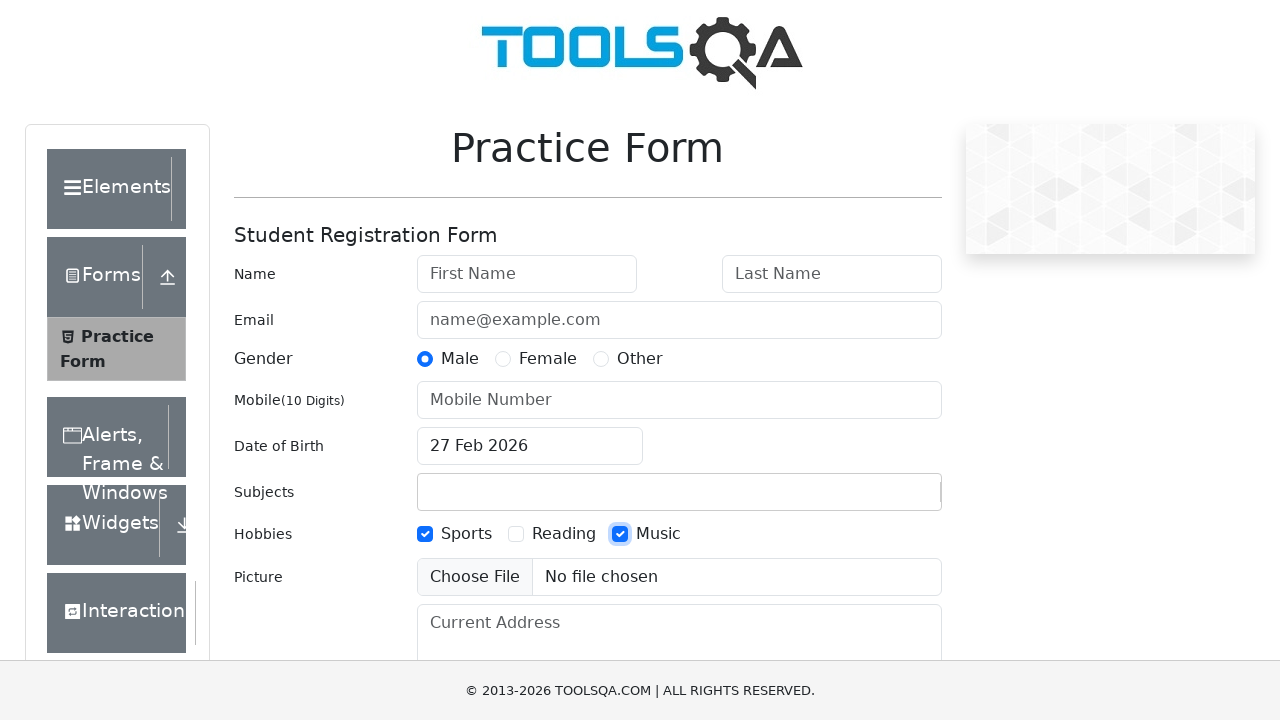

Clicked on date of birth field at (530, 446) on #dateOfBirthInput
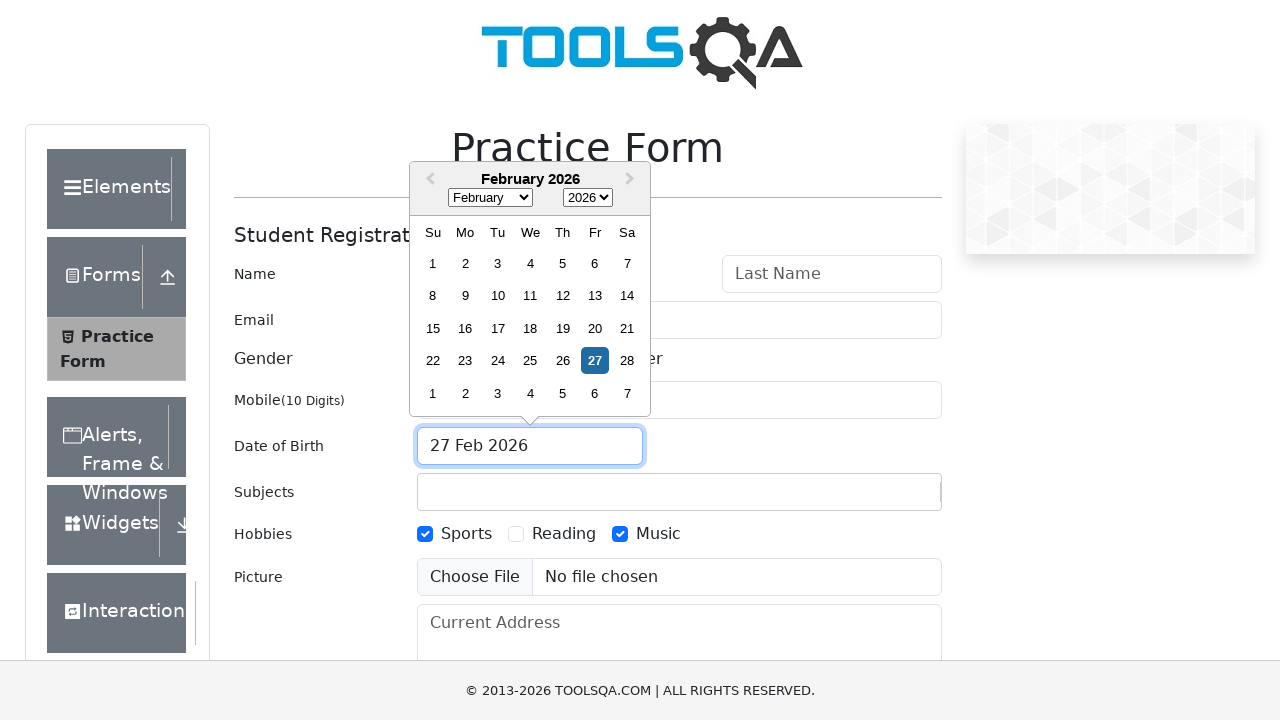

Entered date of birth: 10 Dec 1980 on #dateOfBirthInput
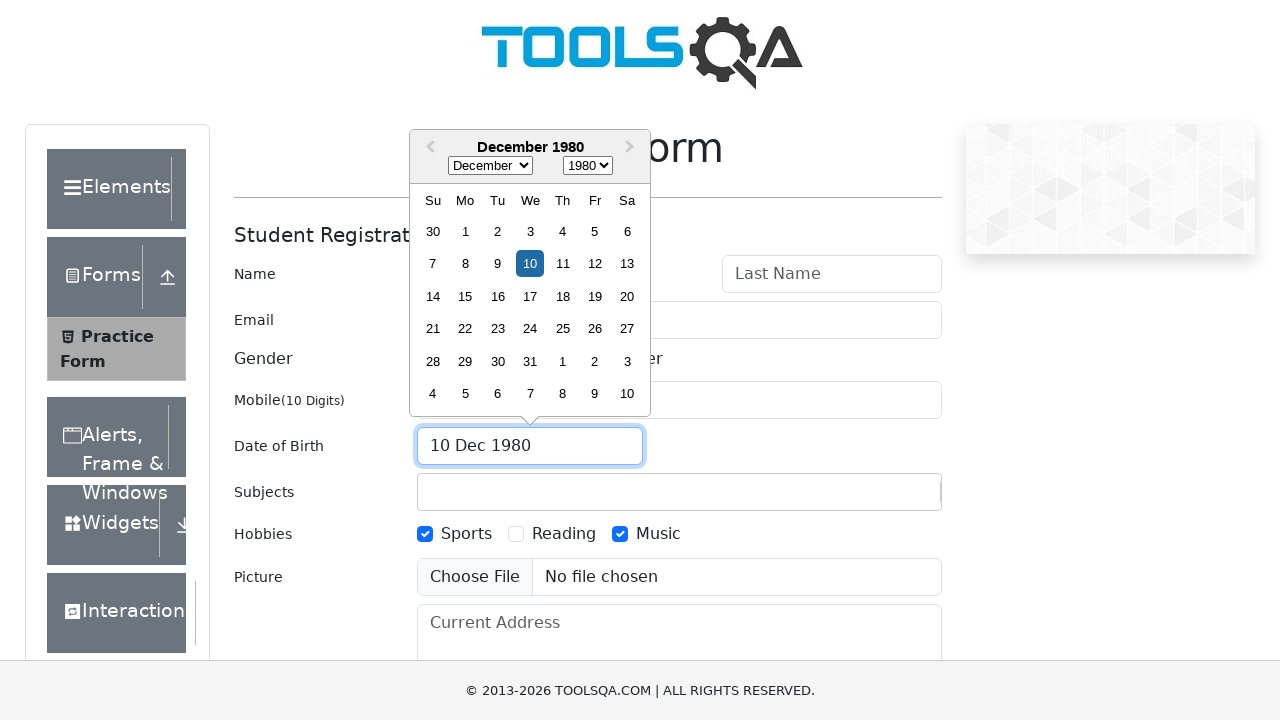

Pressed Tab to close the date picker
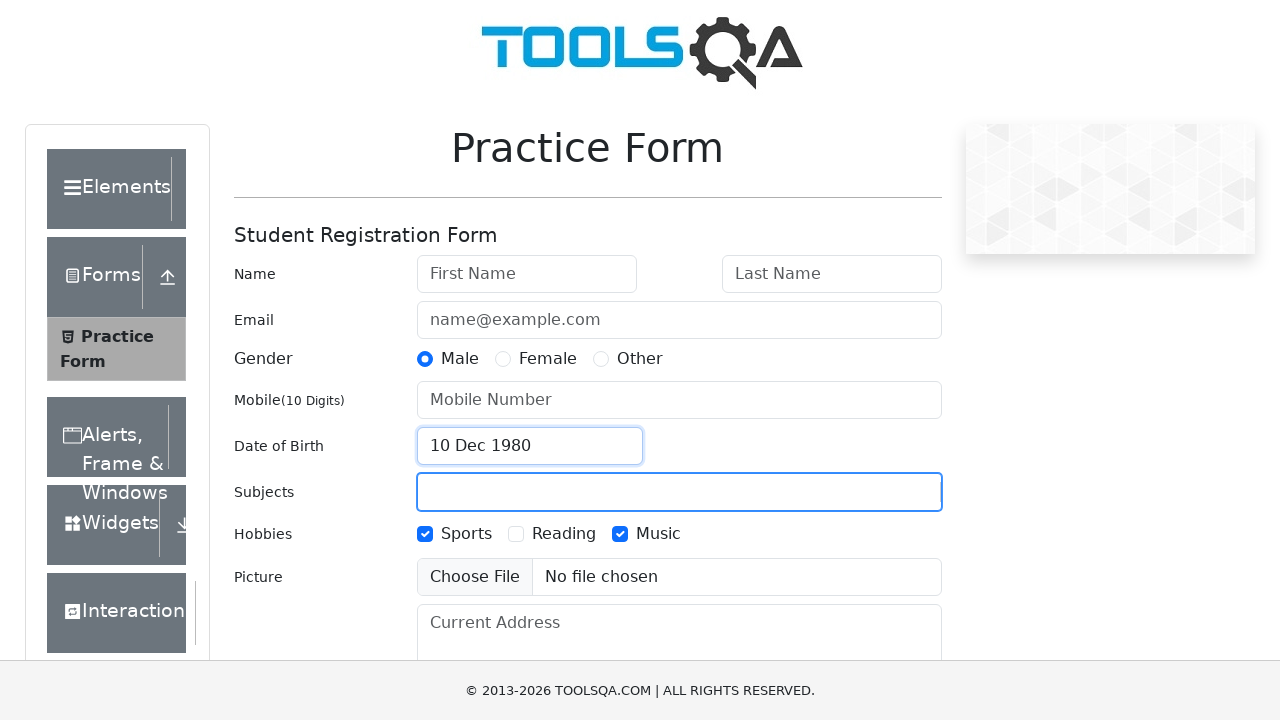

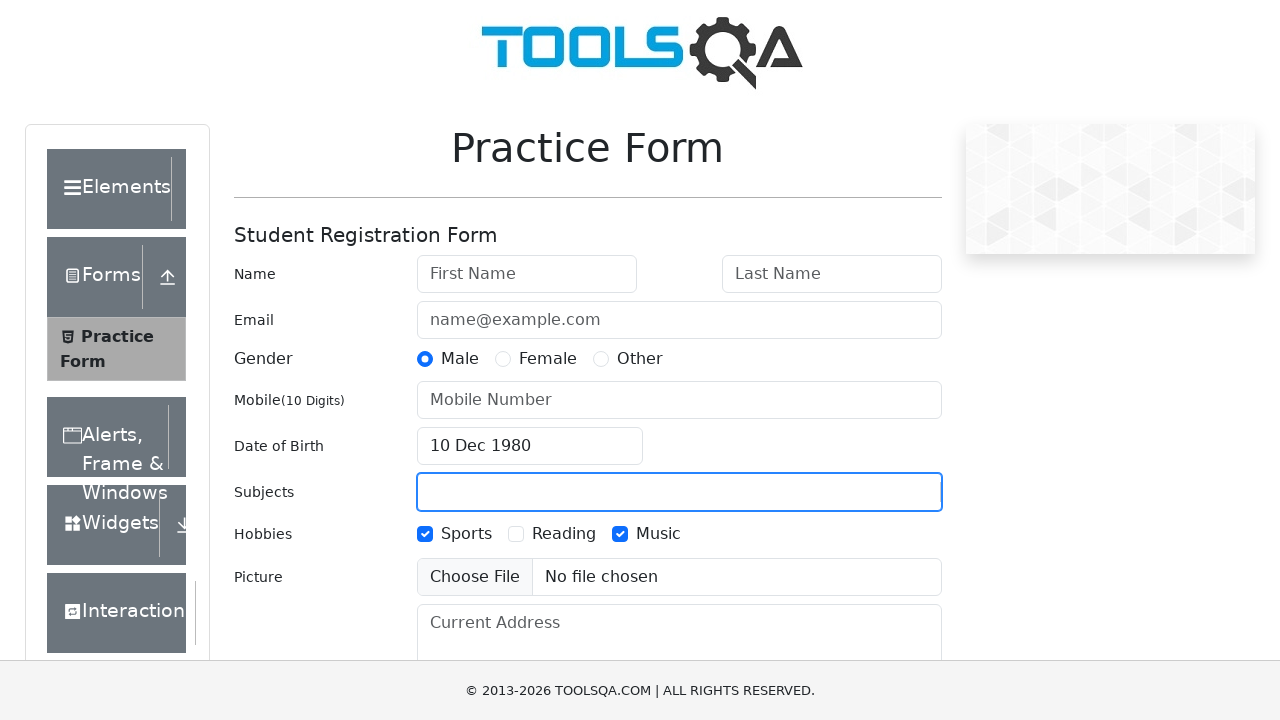